Tests a practice form by filling out all fields including personal information, date of birth, subjects, hobbies, address, and state/city dropdowns, then verifies the submitted data in a confirmation modal.

Starting URL: https://demoqa.com/automation-practice-form

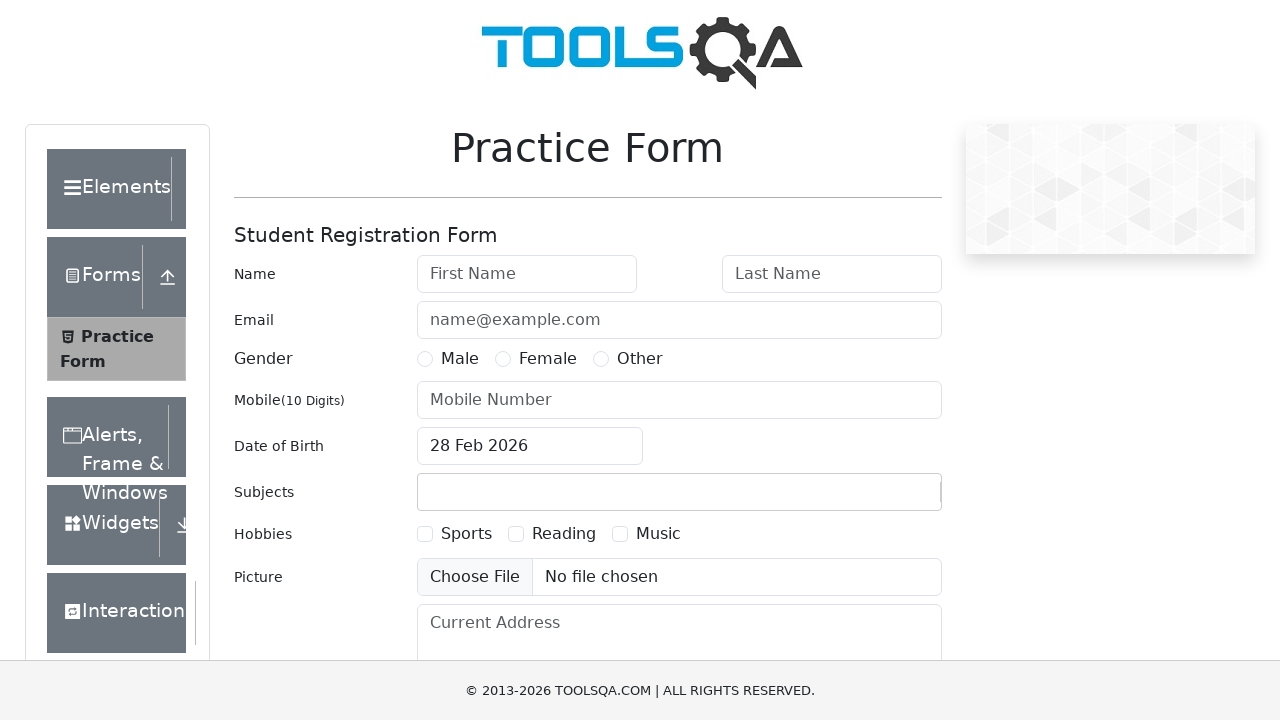

Filled first name field with 'FirstName' on #firstName
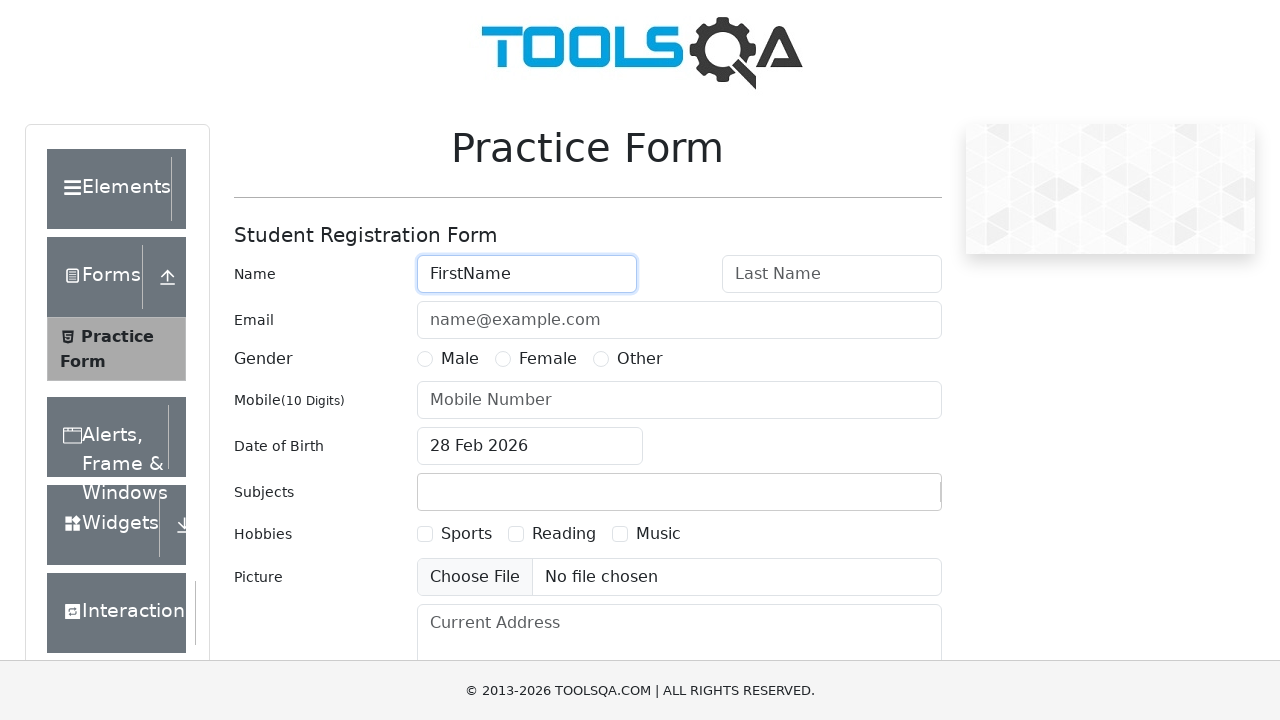

Filled last name field with 'LastName' on #lastName
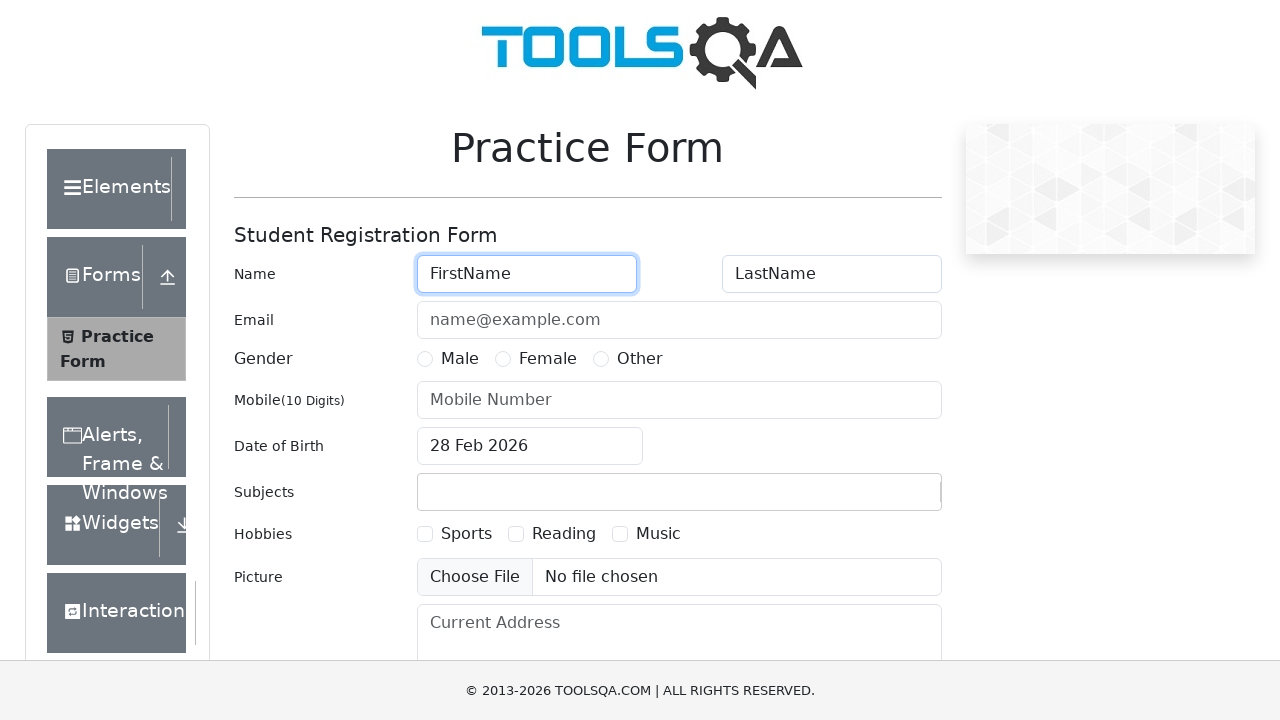

Filled email field with 'name@example.com' on #userEmail
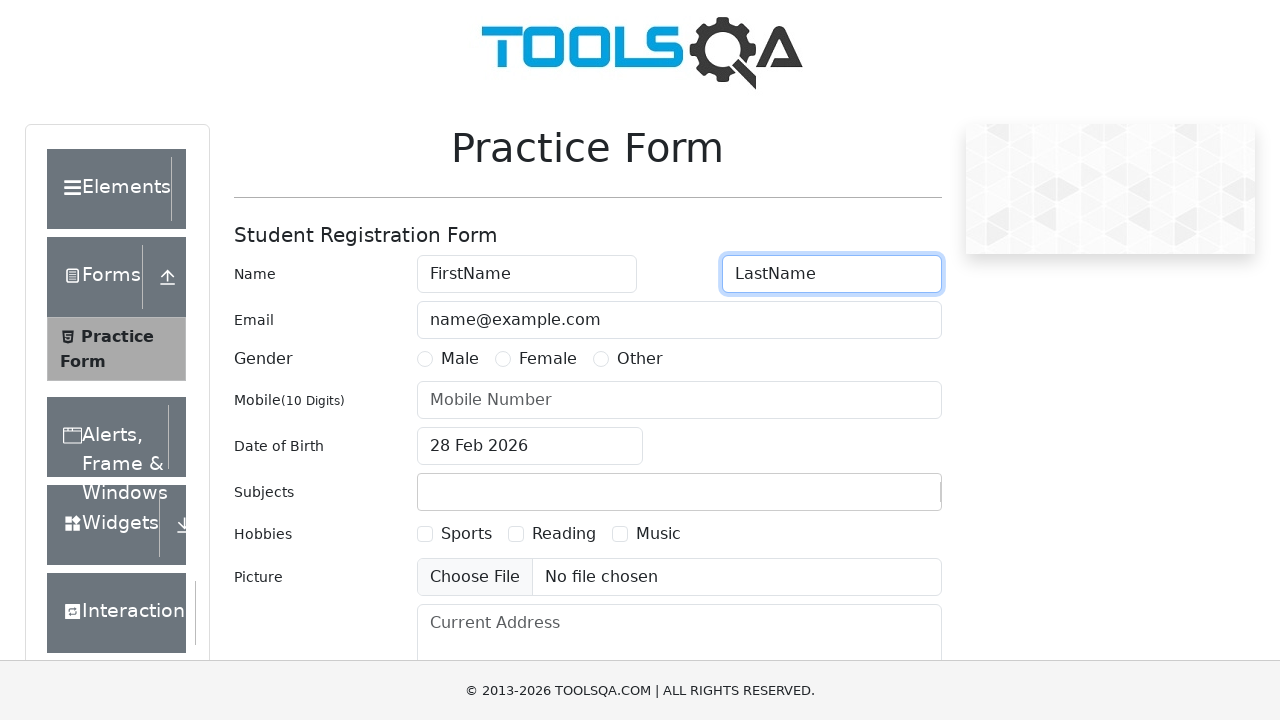

Selected Male gender option at (460, 359) on [for="gender-radio-1"]
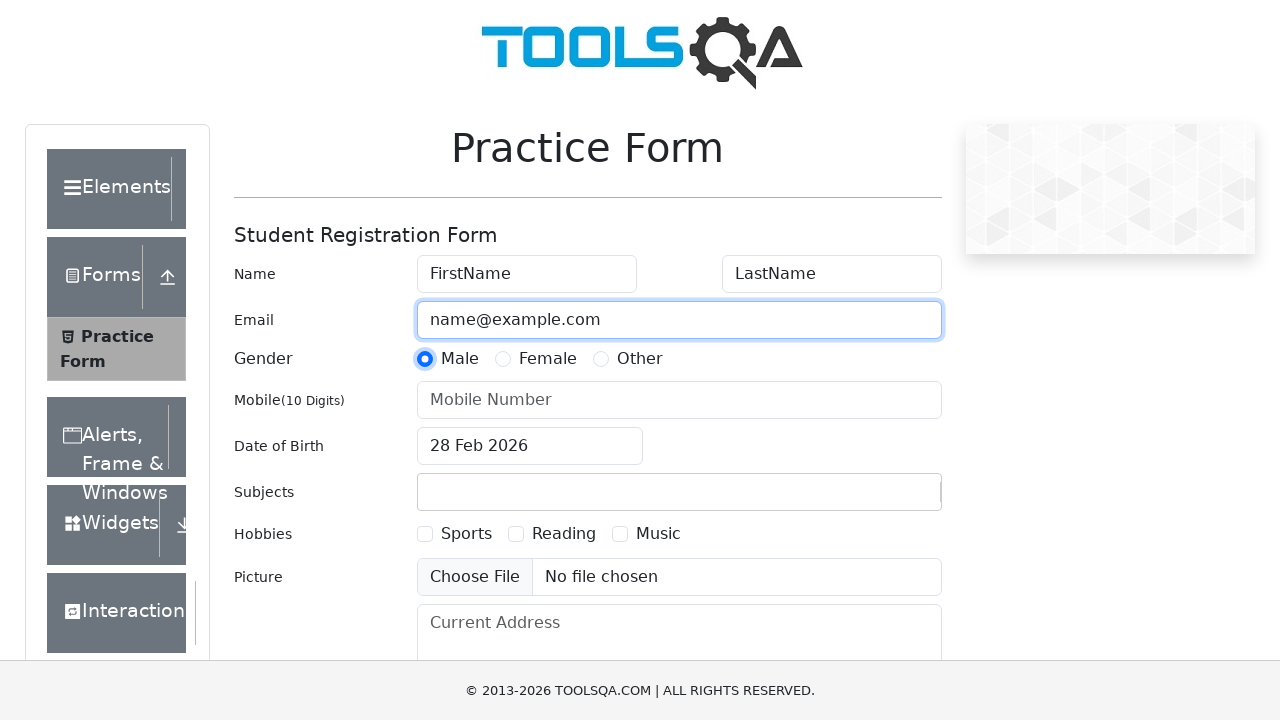

Filled phone number field with '7800000000' on #userNumber
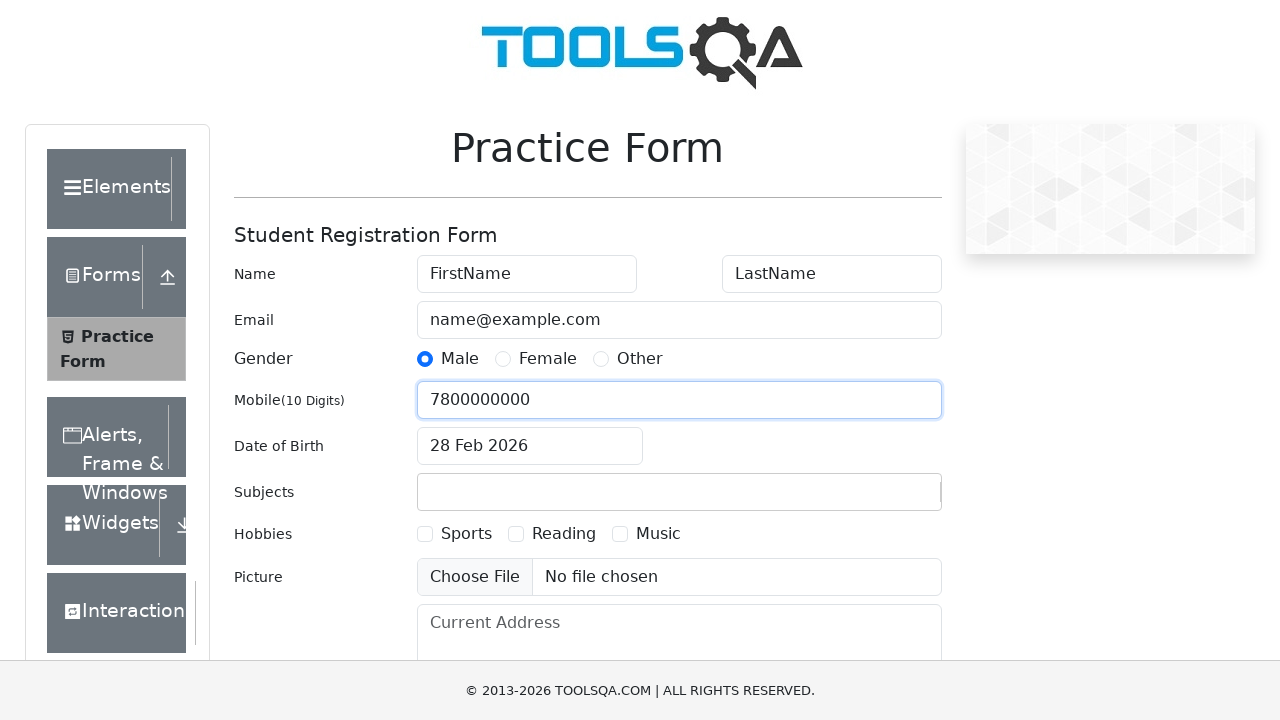

Opened date of birth picker at (530, 446) on #dateOfBirthInput
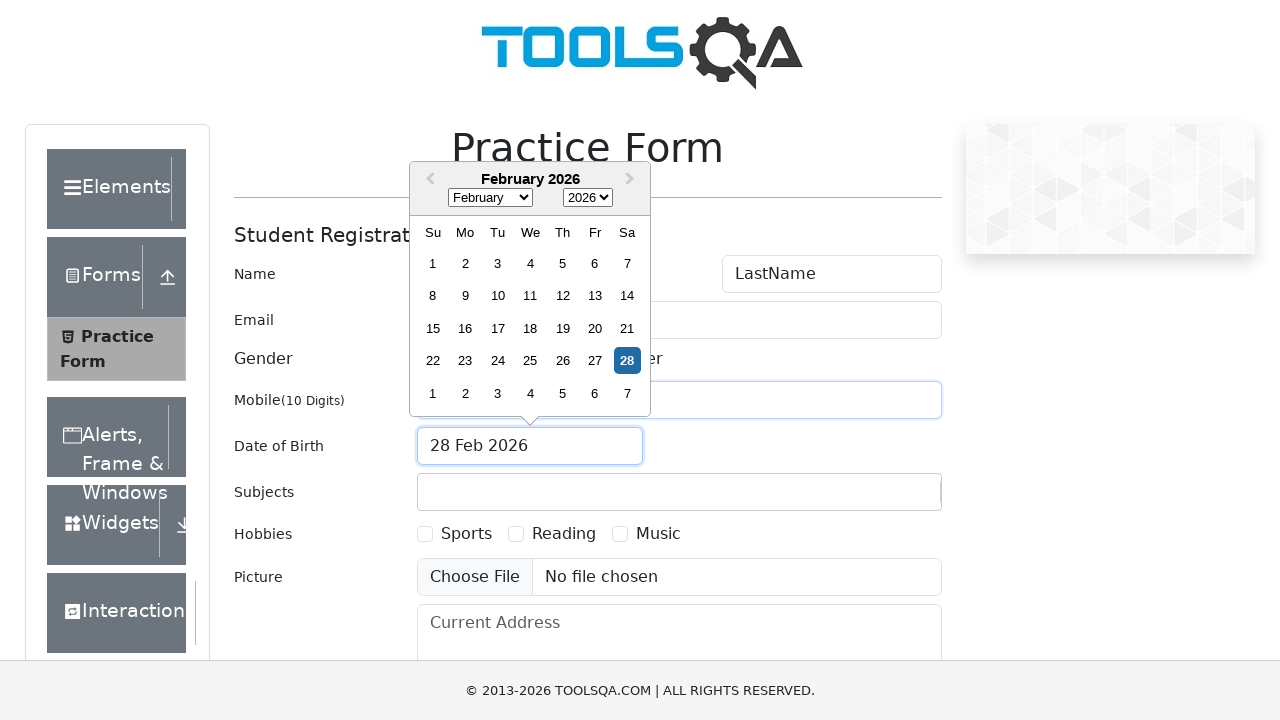

Selected January from month dropdown on .react-datepicker__month-select
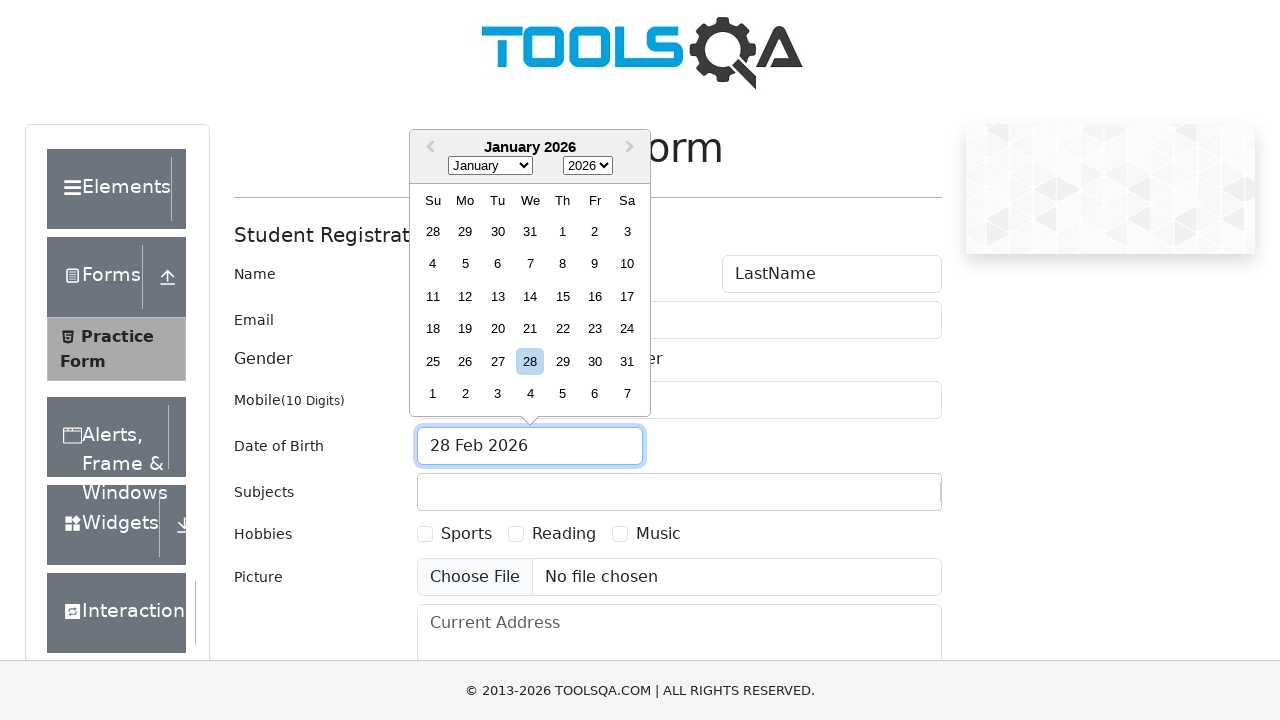

Selected 1990 from year dropdown on .react-datepicker__year-select
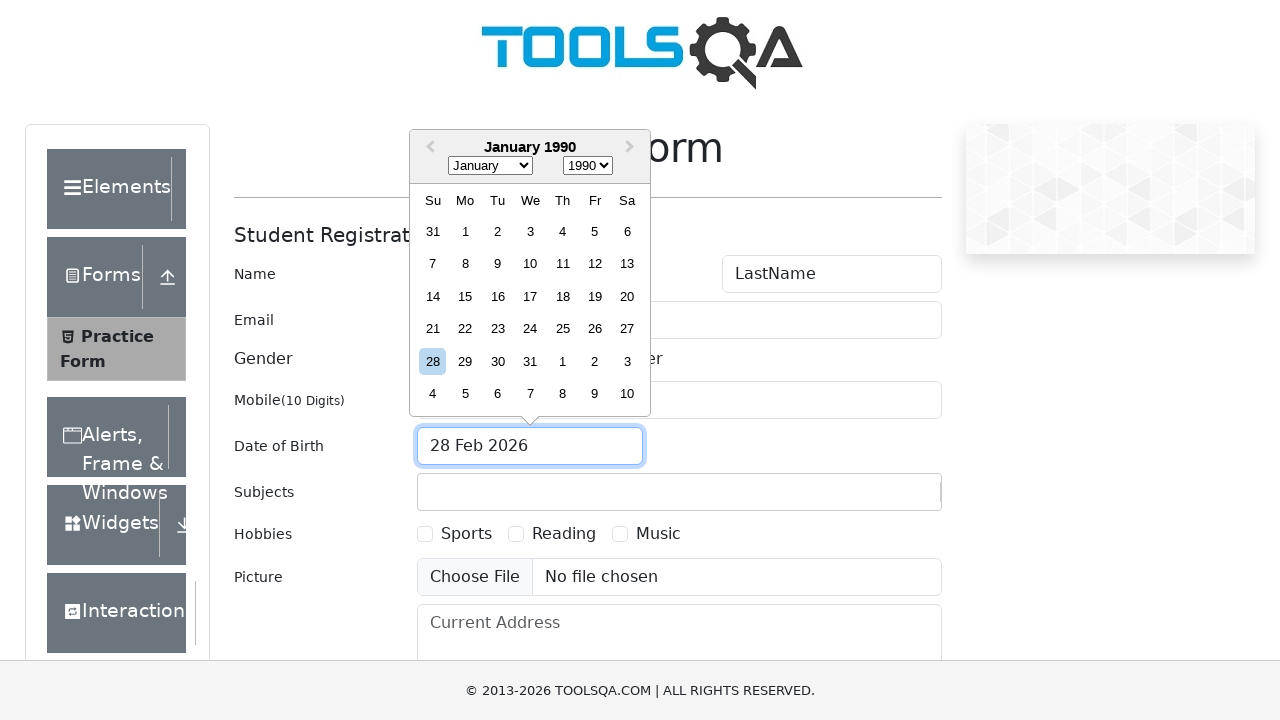

Selected day 1 from date picker at (465, 231) on .react-datepicker__day--001:not(.react-datepicker__day--outside-month)
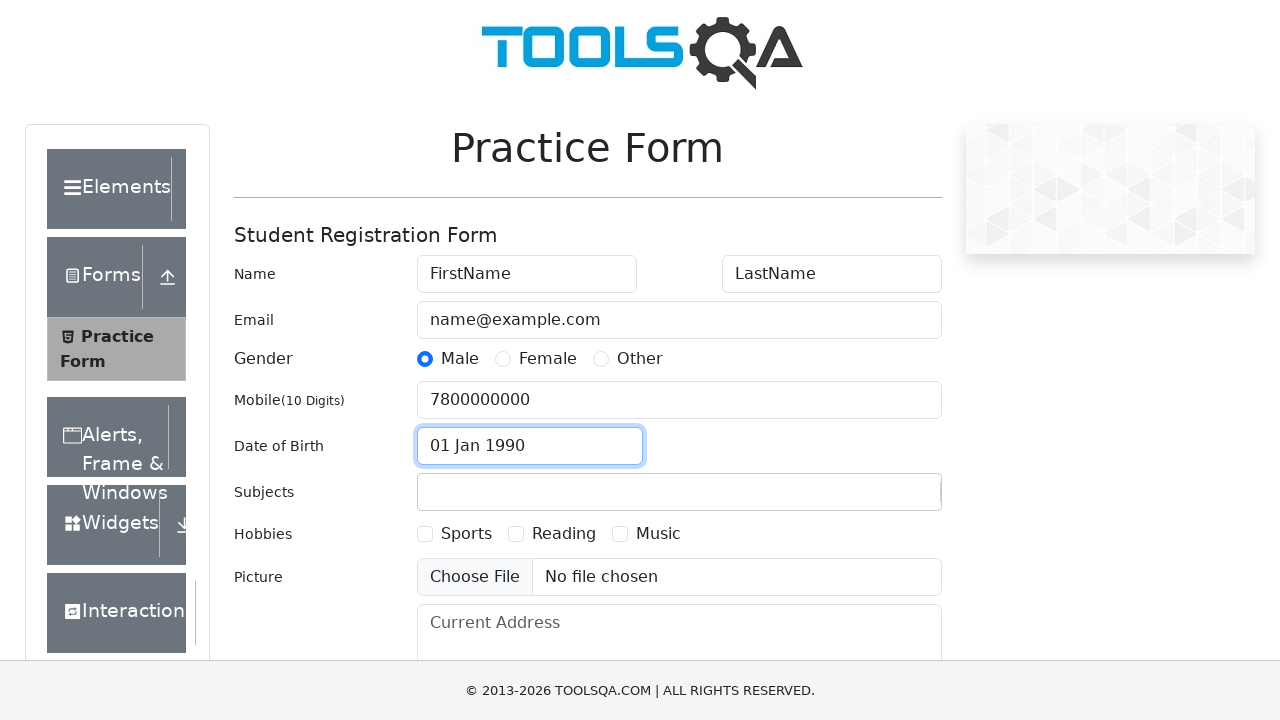

Filled subjects field with 'Computer Science' on #subjectsInput
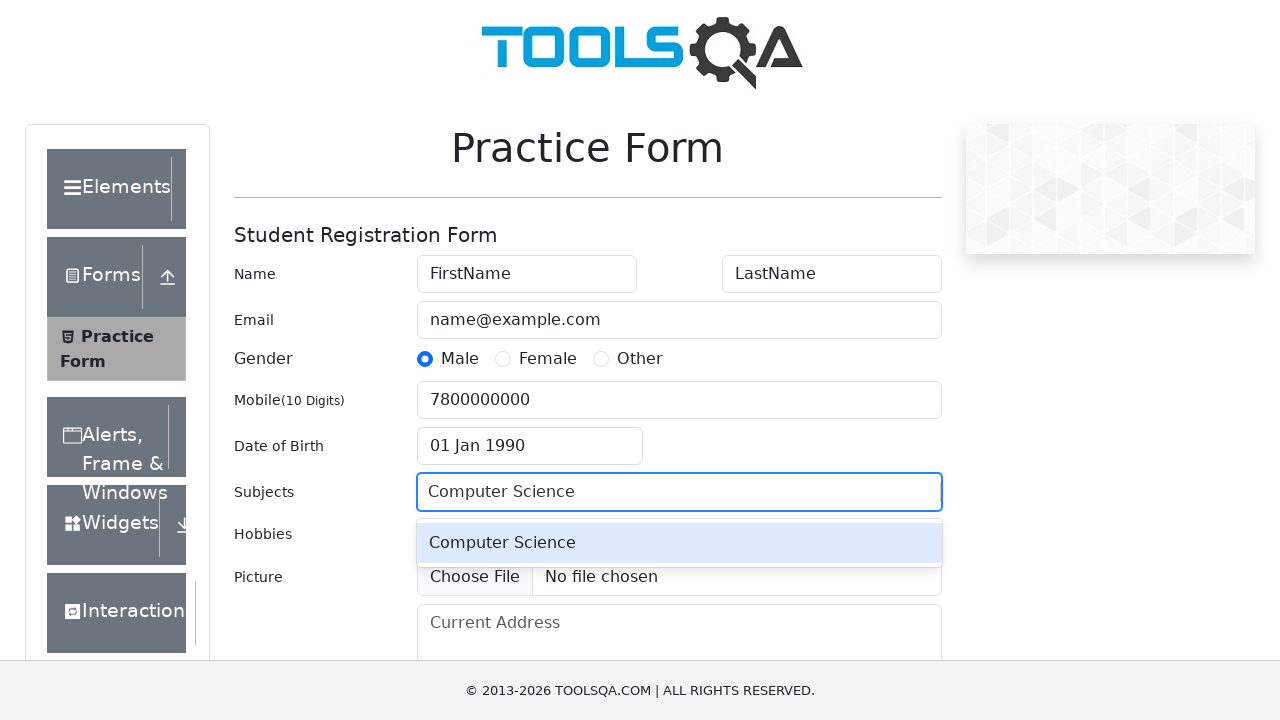

Pressed Enter to confirm subject selection on #subjectsInput
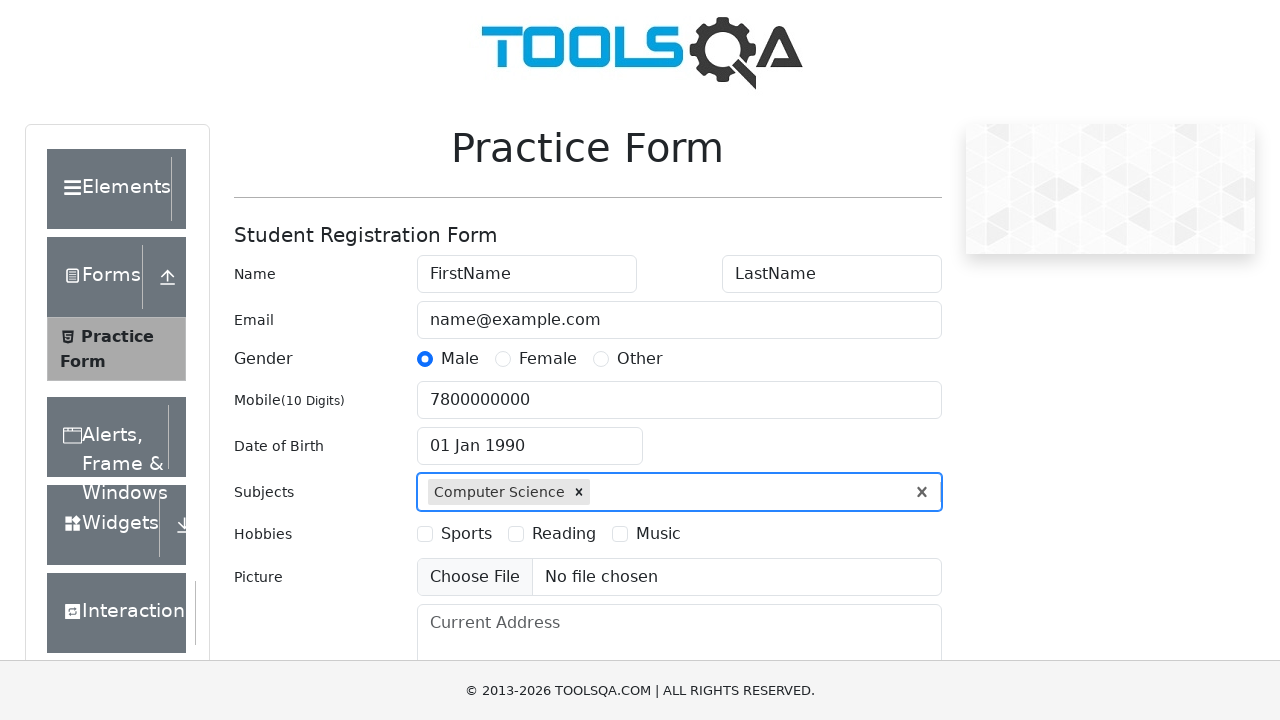

Selected Sports hobby checkbox at (466, 534) on [for='hobbies-checkbox-1']
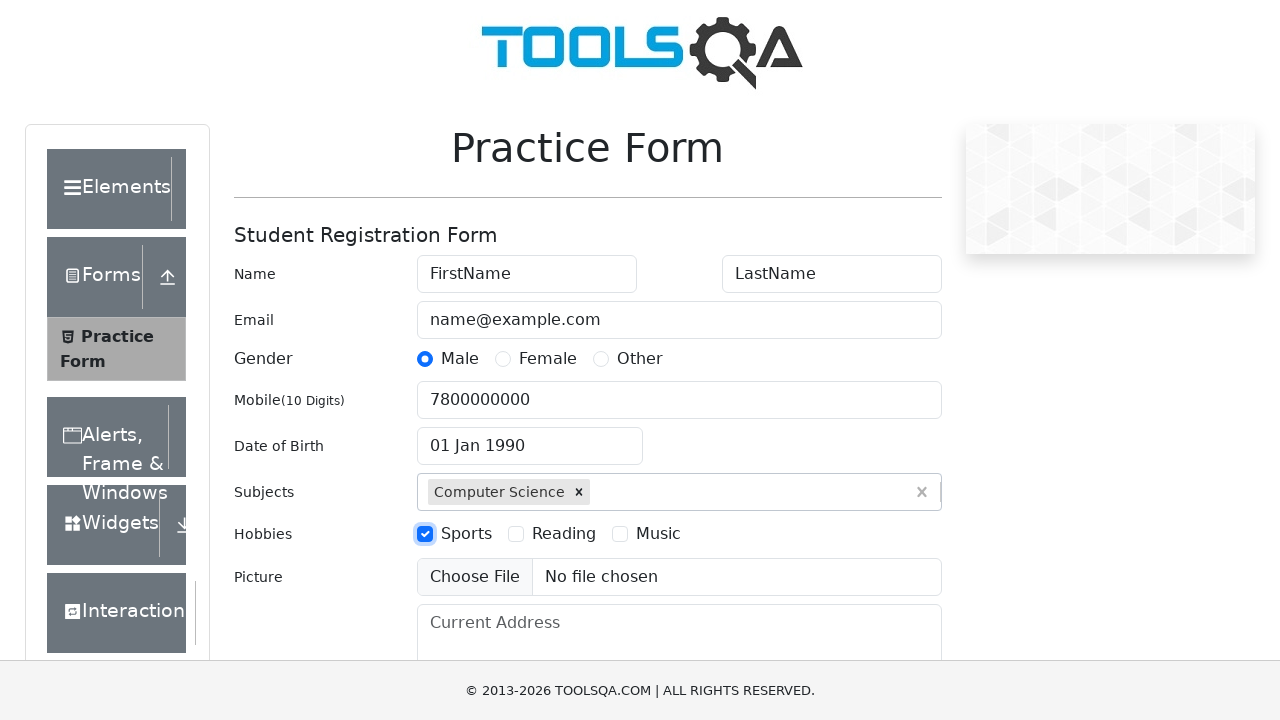

Filled current address field with 'Main St, Apt 2, SPb, Russia, 190000' on #currentAddress
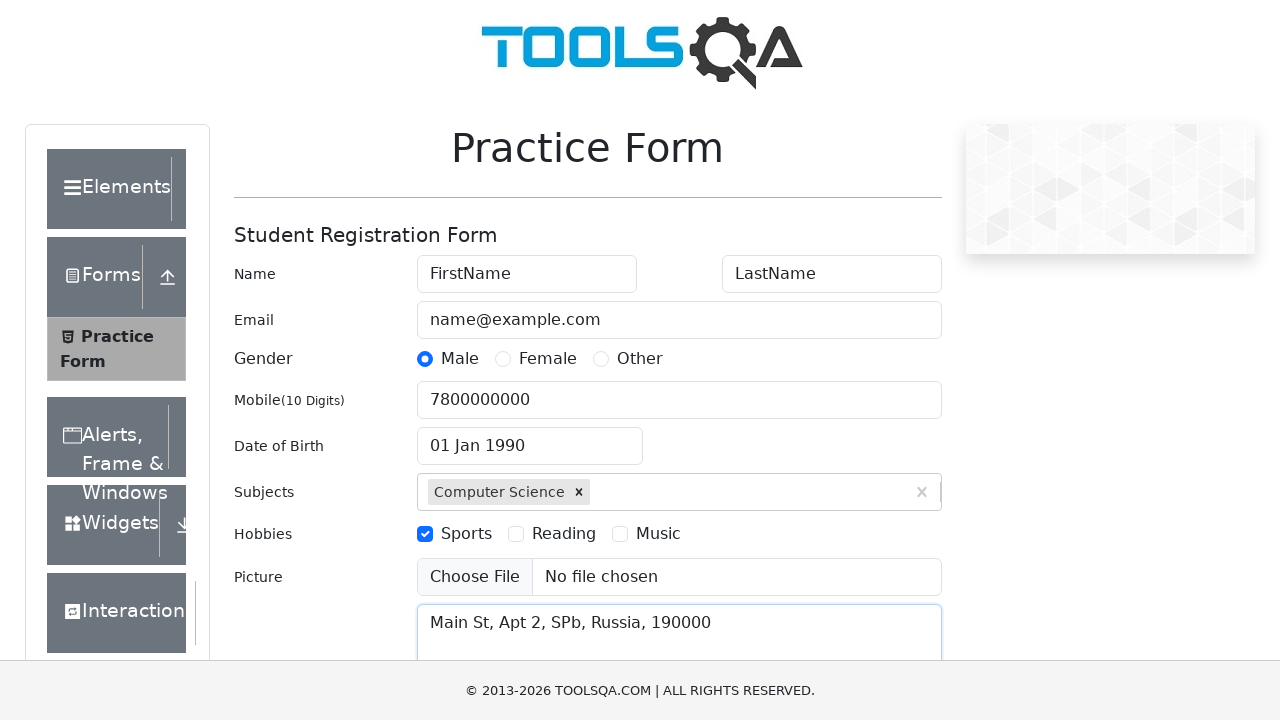

Scrolled down 300 pixels to avoid ads
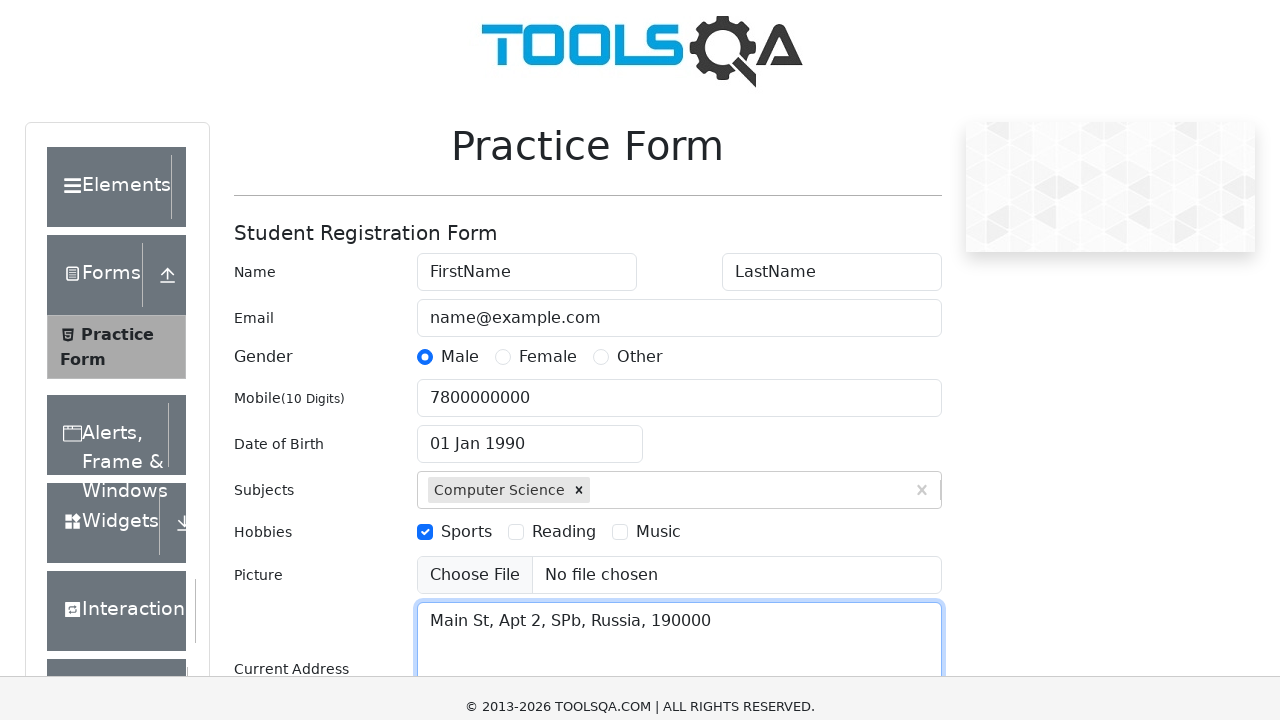

Clicked state dropdown to open options at (527, 465) on #state
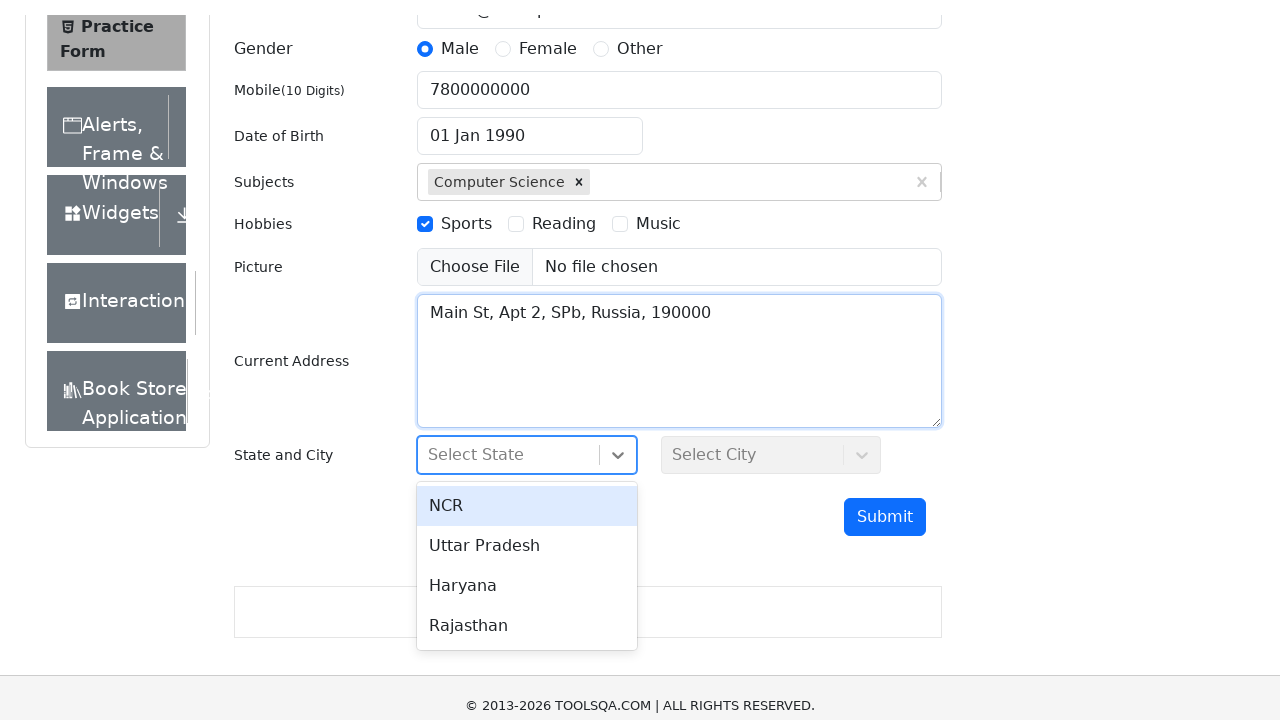

Selected first state option from dropdown at (527, 488) on #react-select-3-option-0
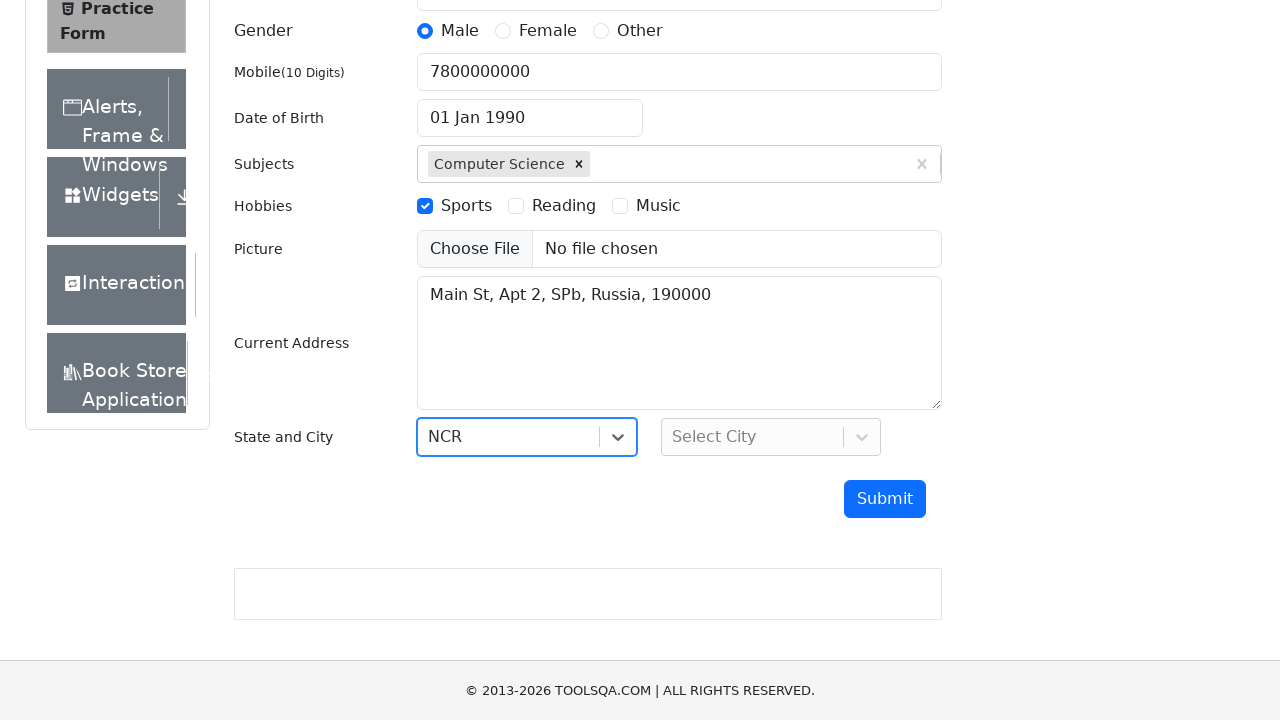

Clicked city dropdown to open options at (771, 437) on #city
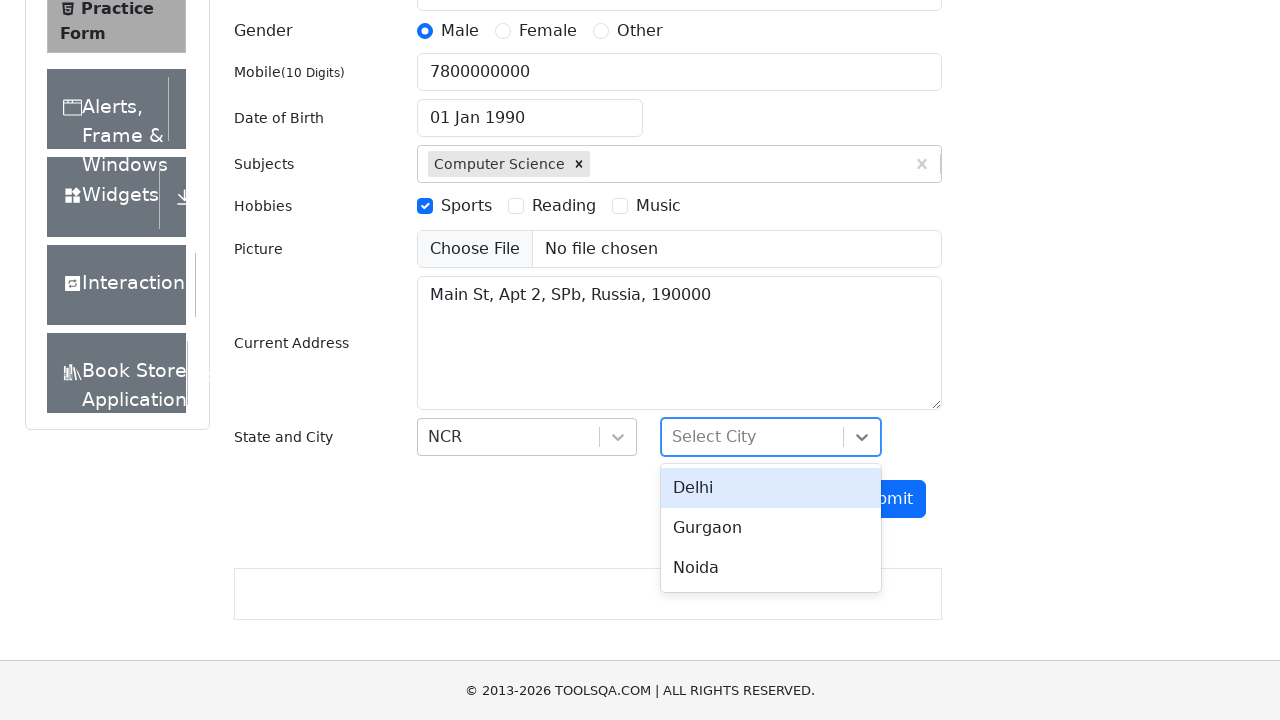

Selected first city option from dropdown at (771, 488) on #react-select-4-option-0
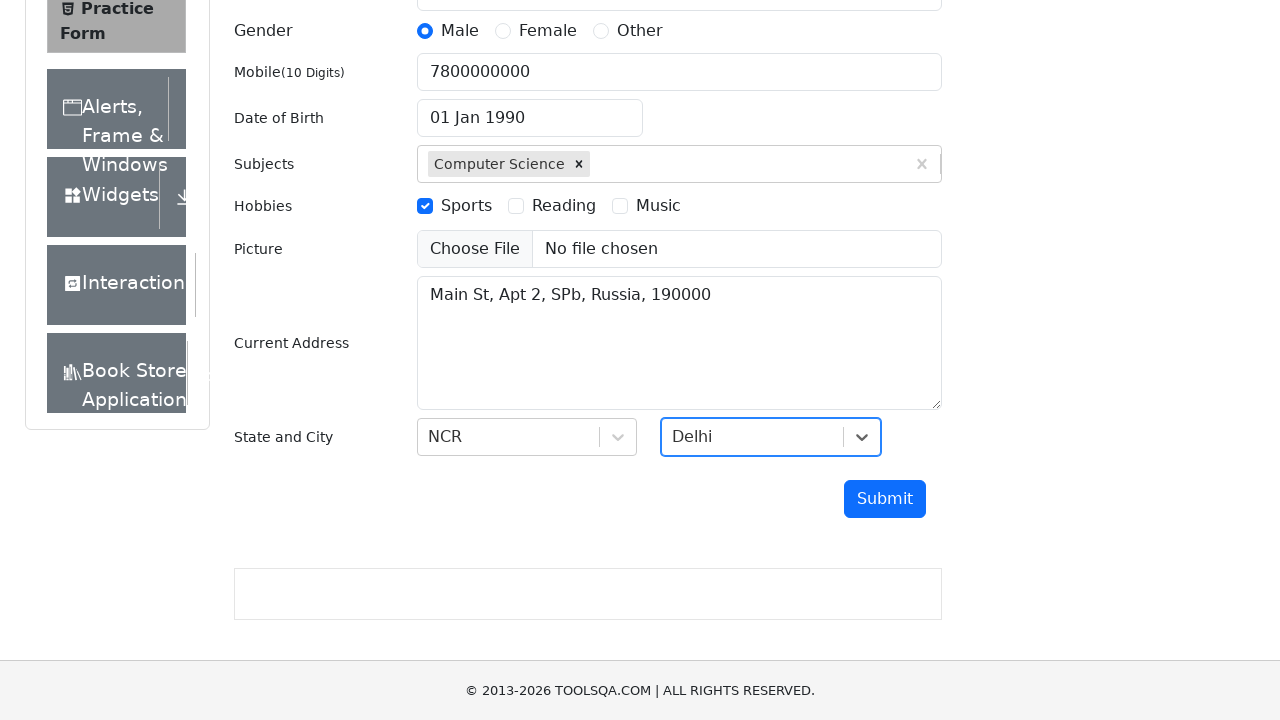

Clicked submit button to submit the form at (885, 499) on #submit
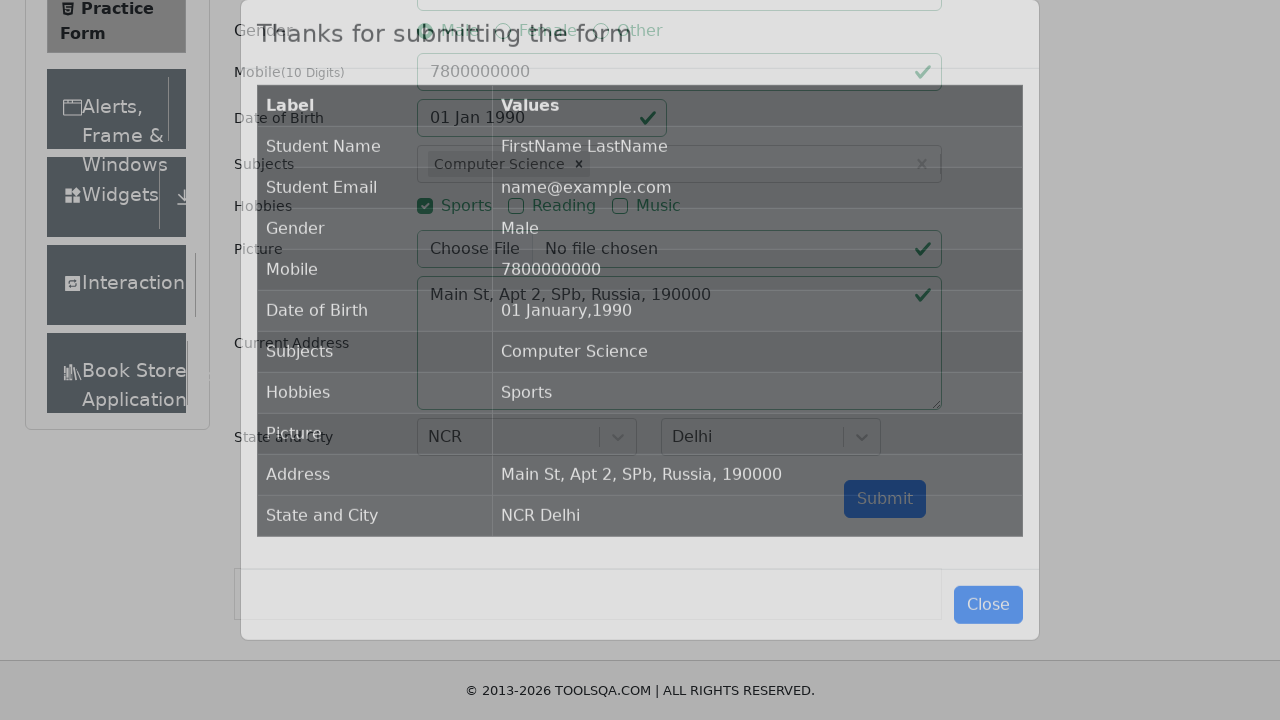

Confirmation modal loaded successfully
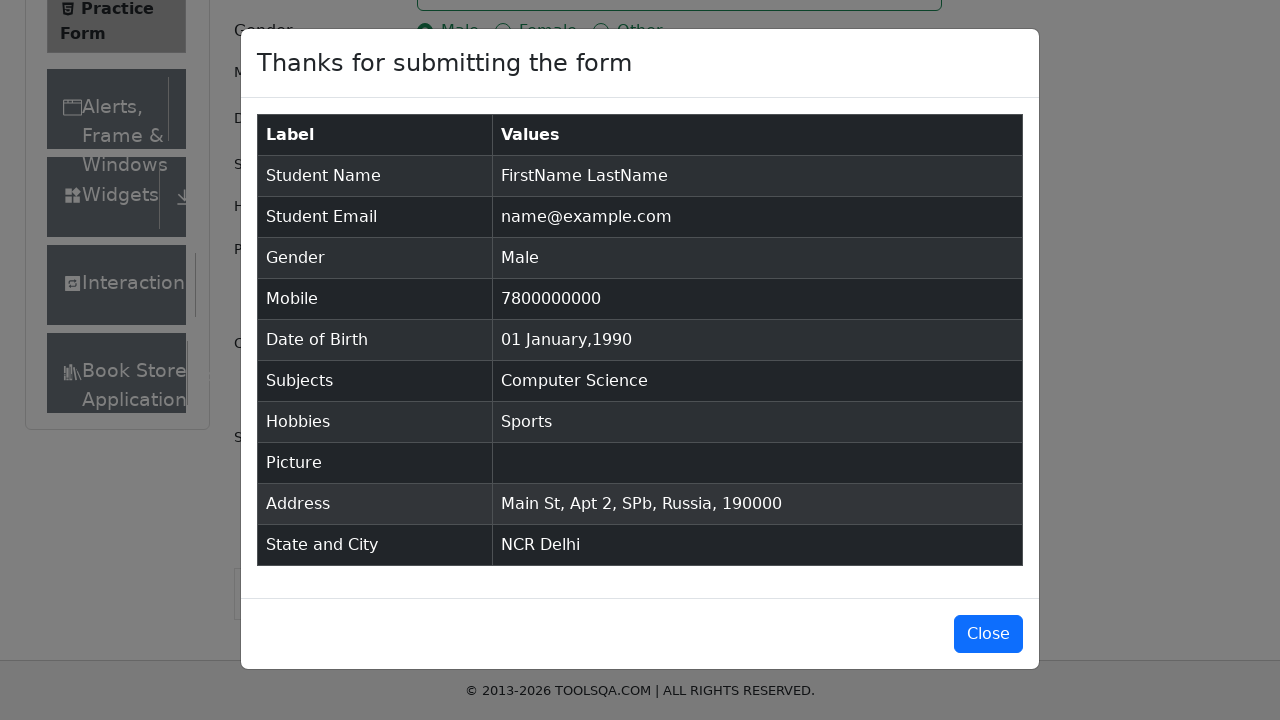

Closed confirmation modal at (988, 634) on #closeLargeModal
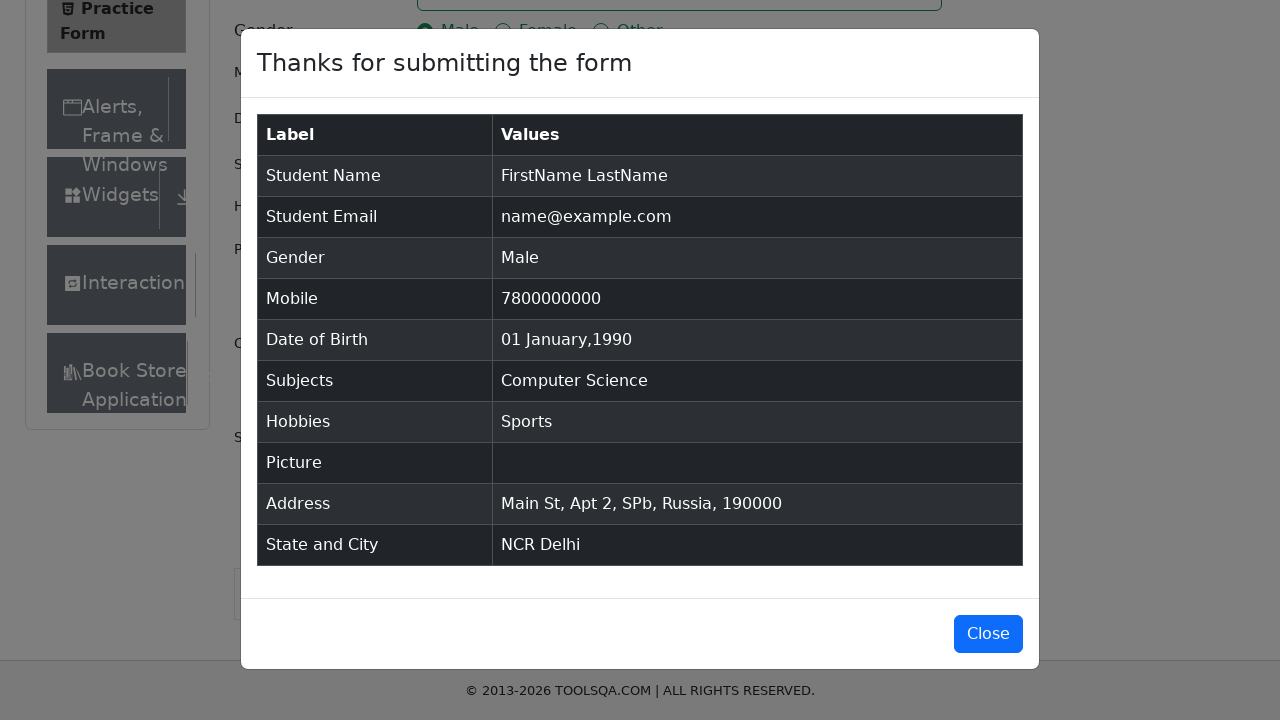

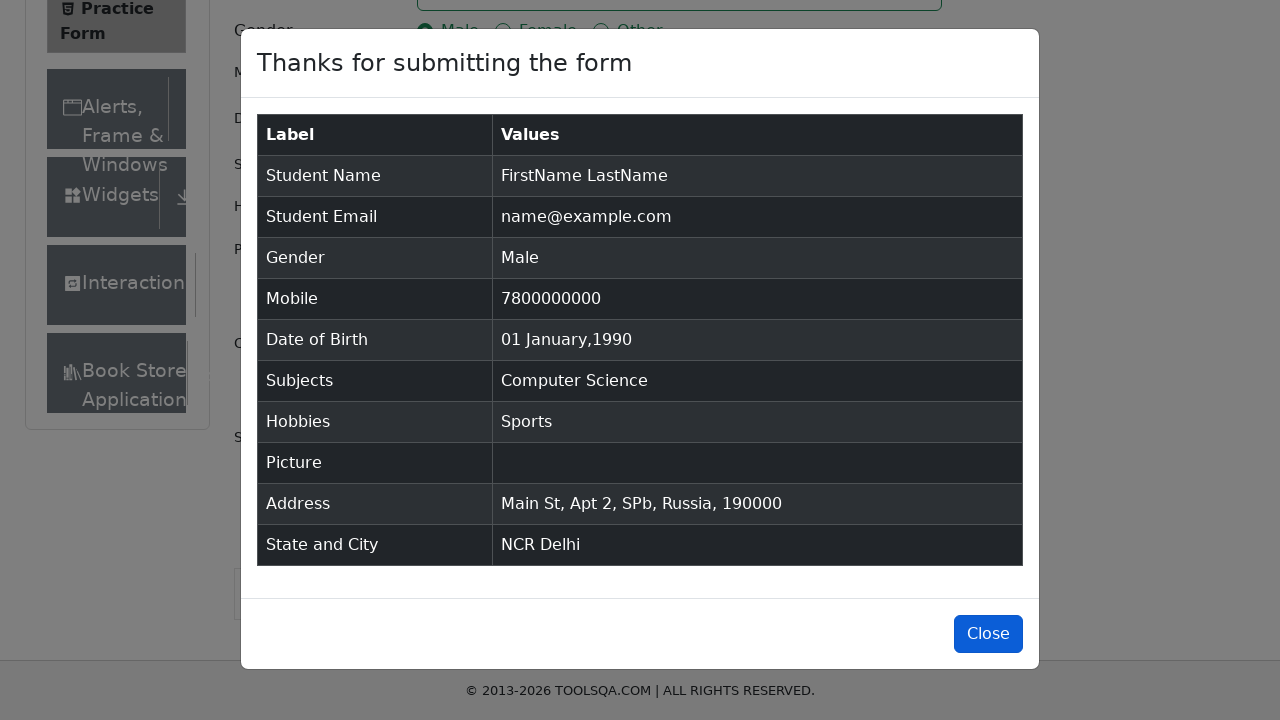